Tests clicking on Company Info in the About us menu

Starting URL: https://www.samsung.com/bd/

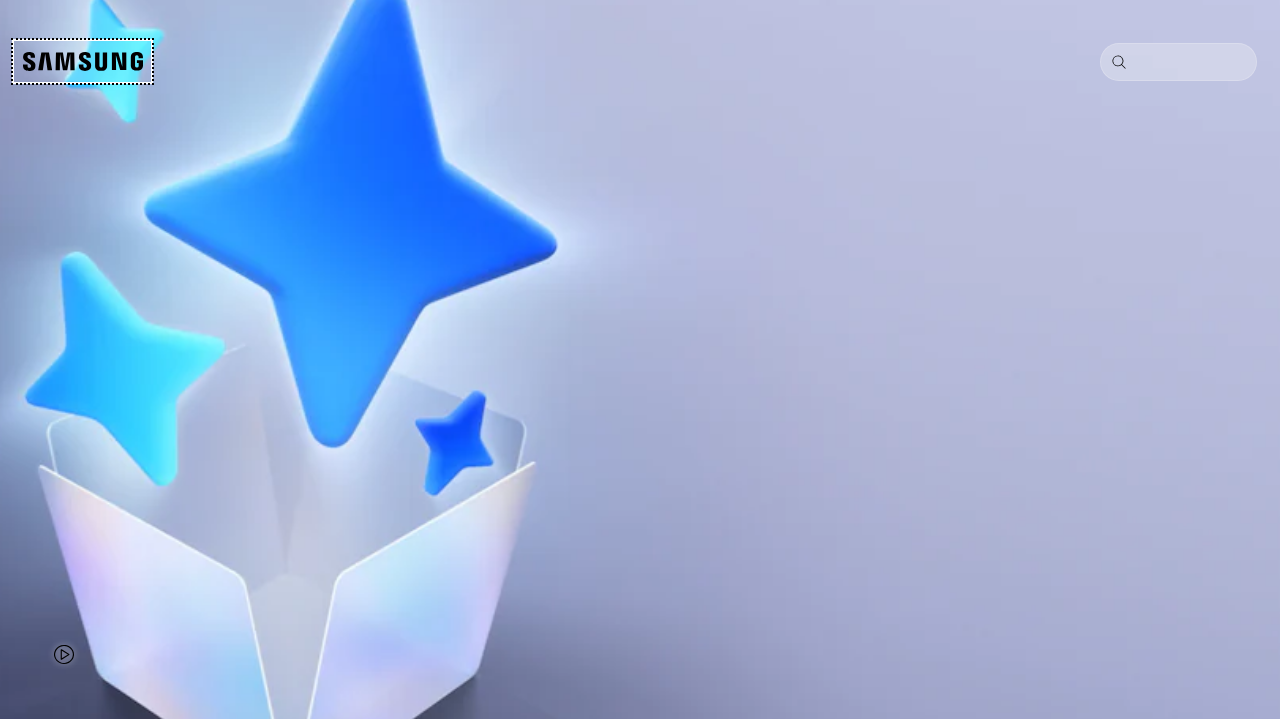

Navigated to Samsung Bangladesh homepage
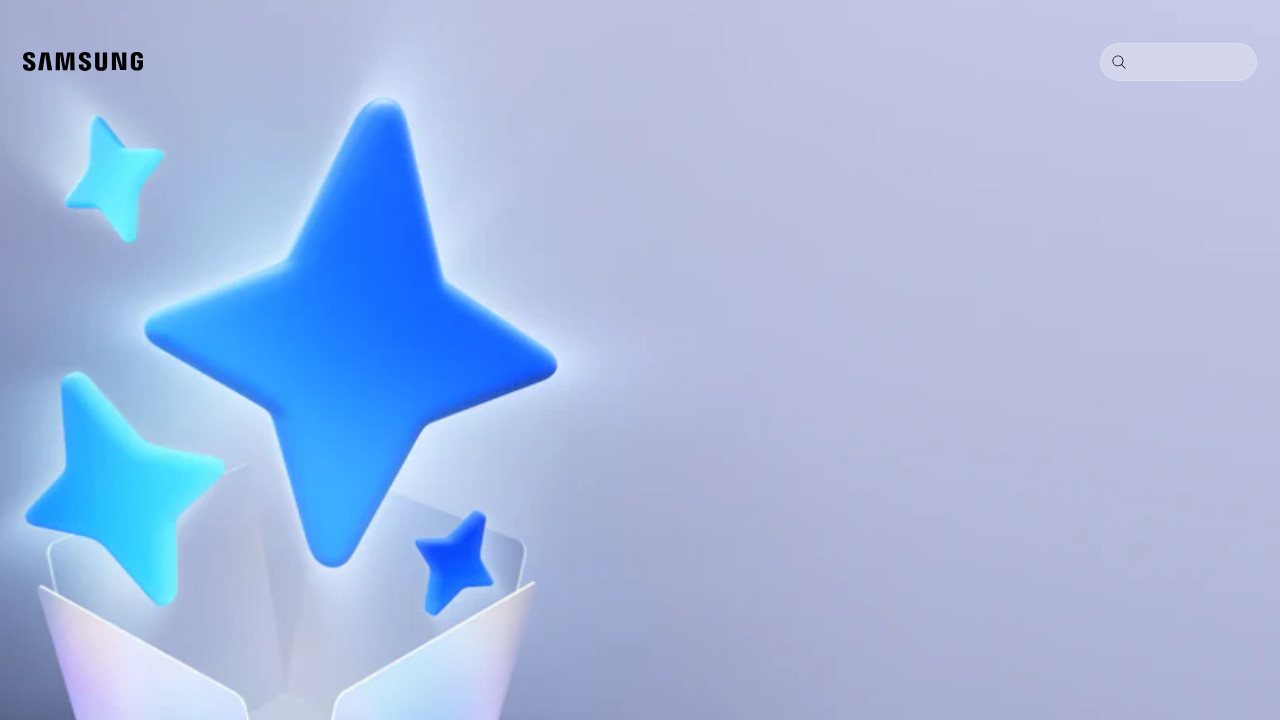

Clicked on Company Info in About us menu at (1120, 409) on a[aria-label='Company Info Company Info']
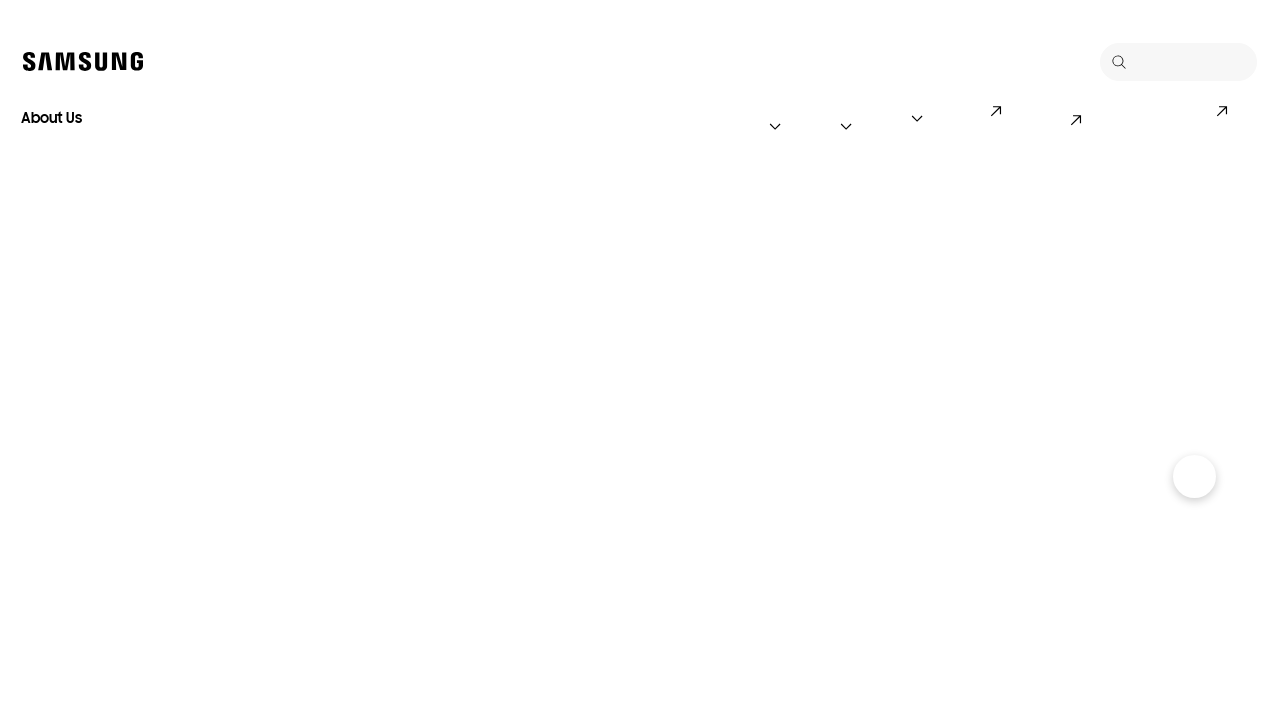

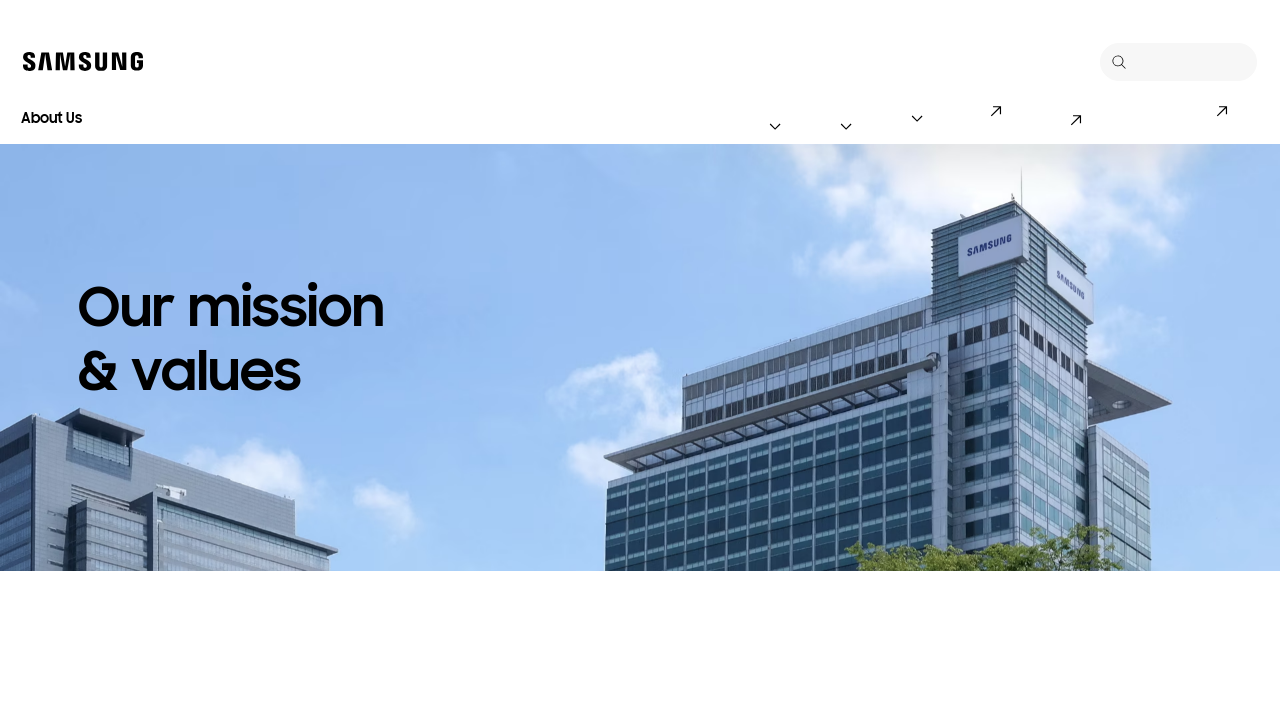